Tests drag and drop by offset functionality by dragging an element to a specific position

Starting URL: https://crossbrowsertesting.github.io/drag-and-drop

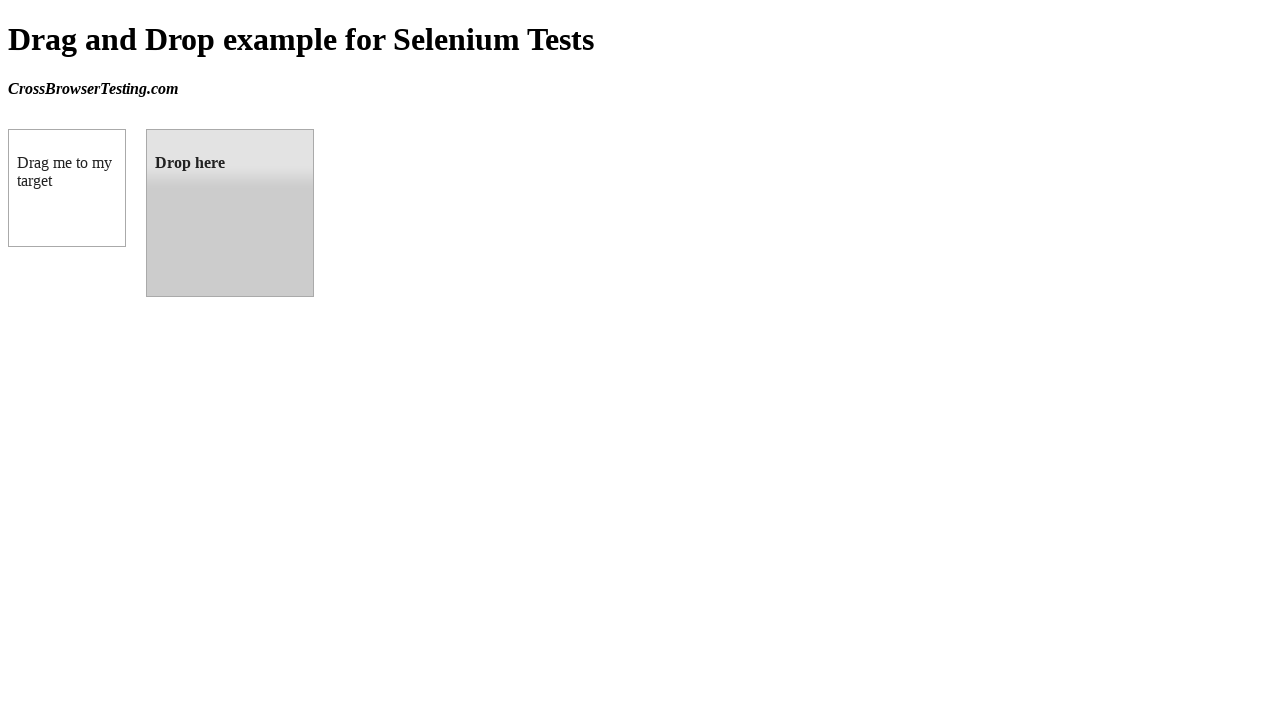

Located source element 'box A' (#draggable)
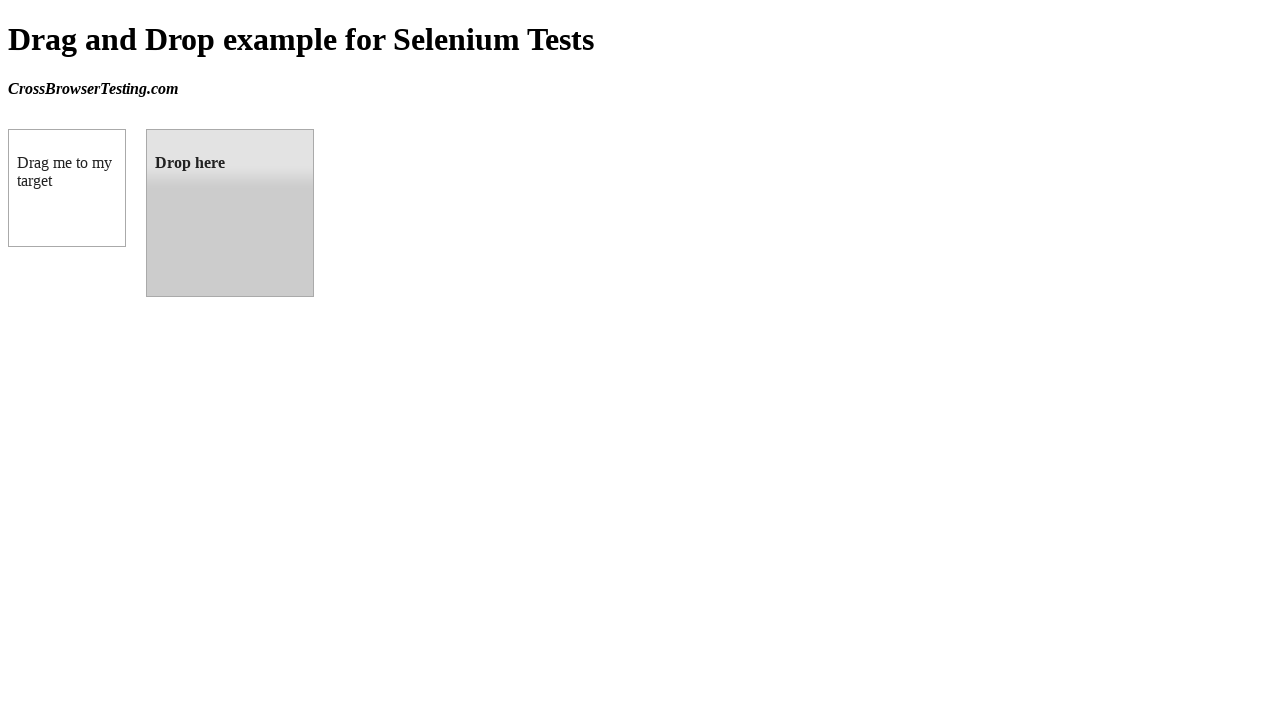

Located target element 'box B' (#droppable)
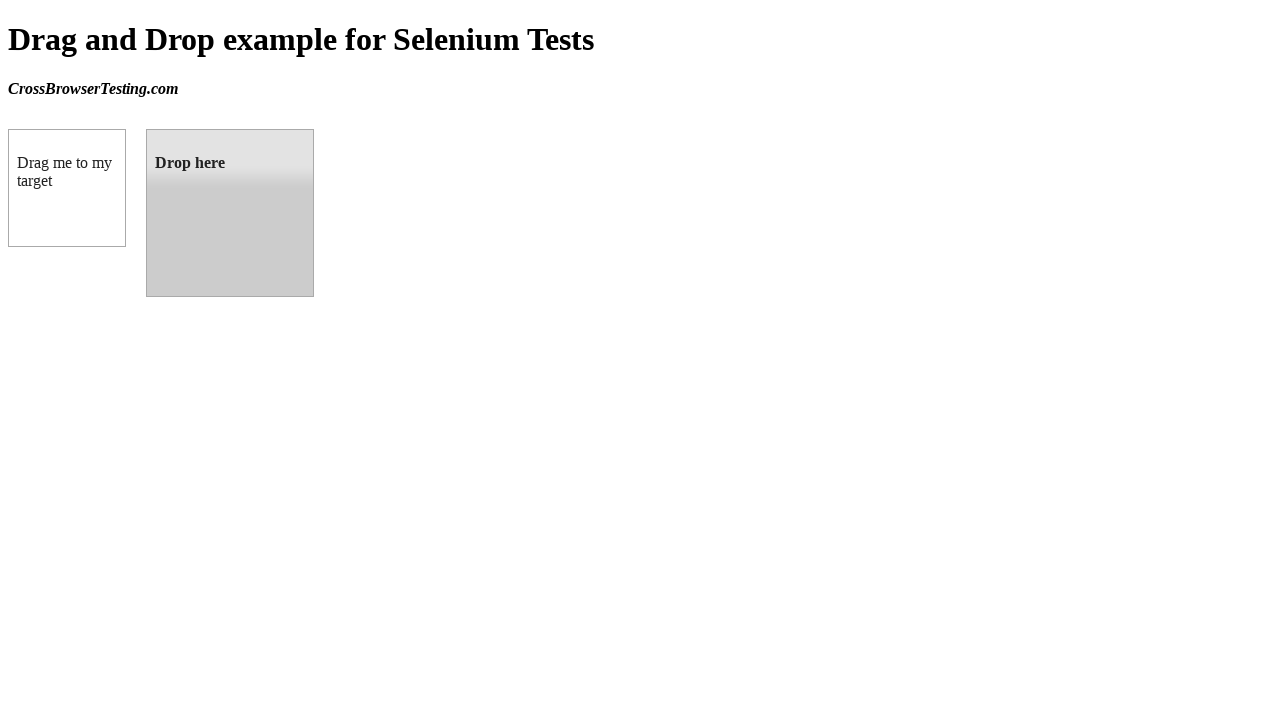

Retrieved bounding box coordinates of target element
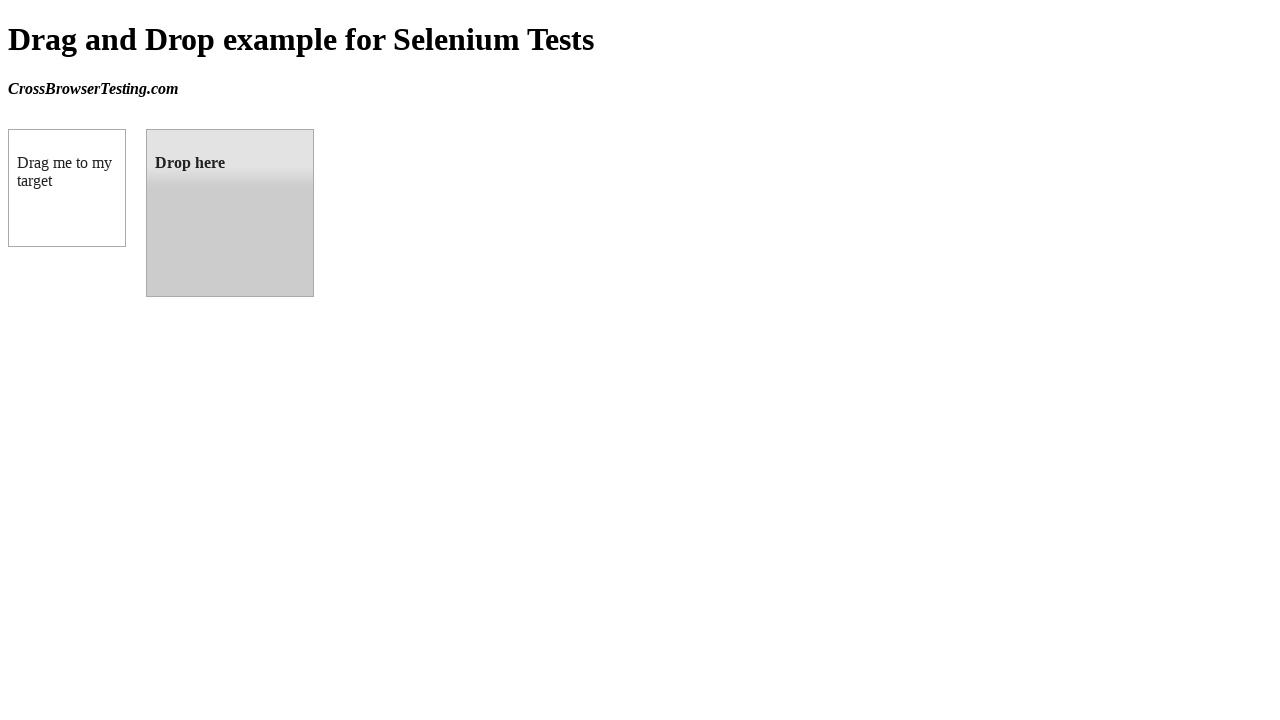

Dragged source element to target element position at (230, 213)
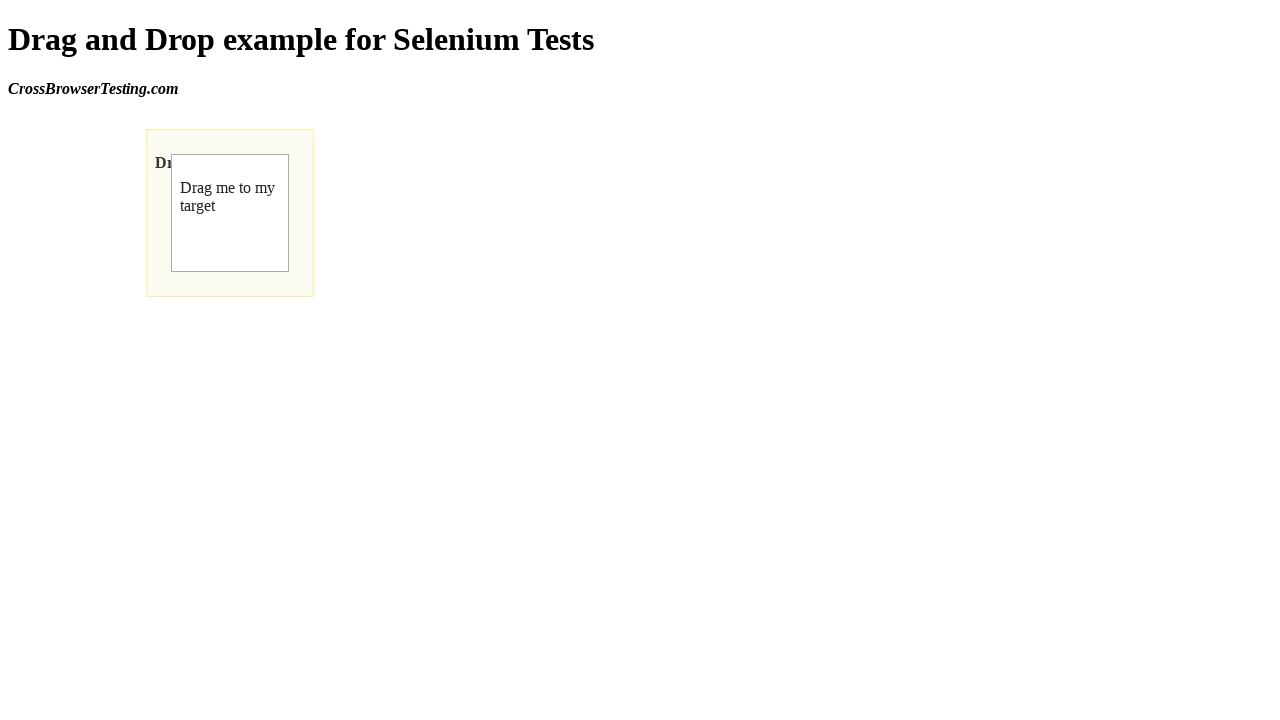

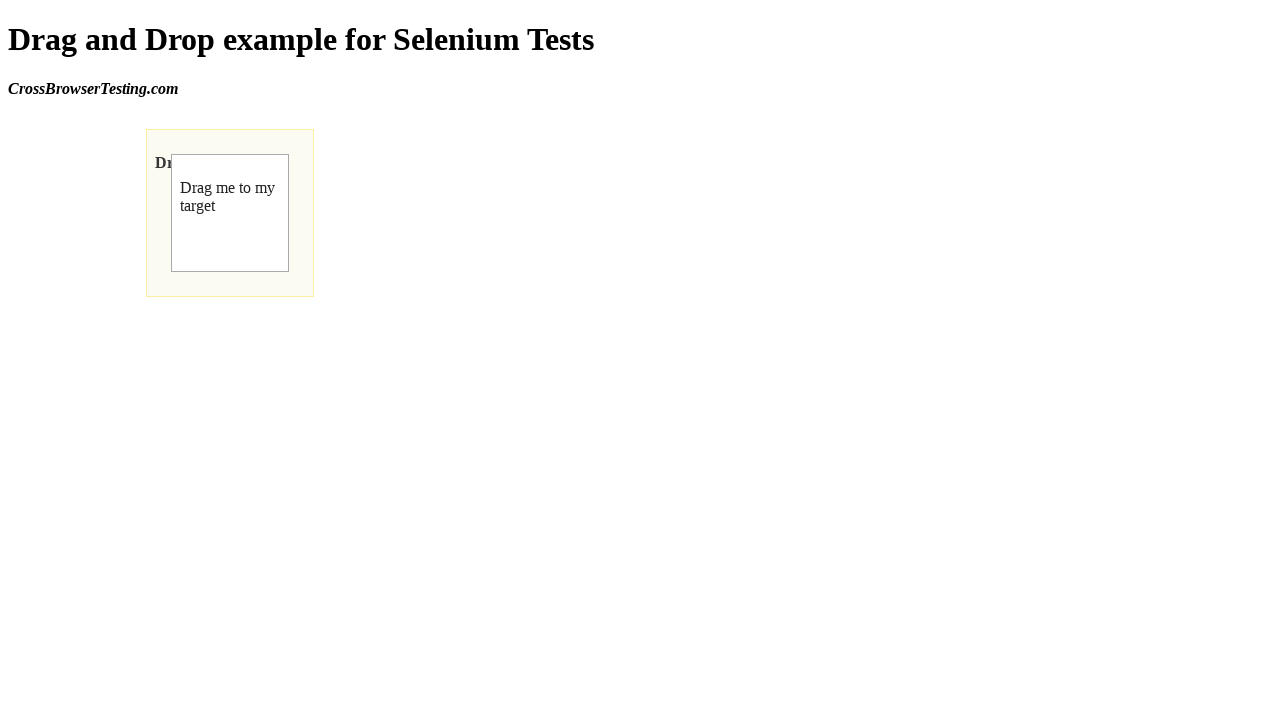